Navigates to the Buttons page via the menu and verifies the page header displays "Buttons"

Starting URL: https://demoqa.com/elements

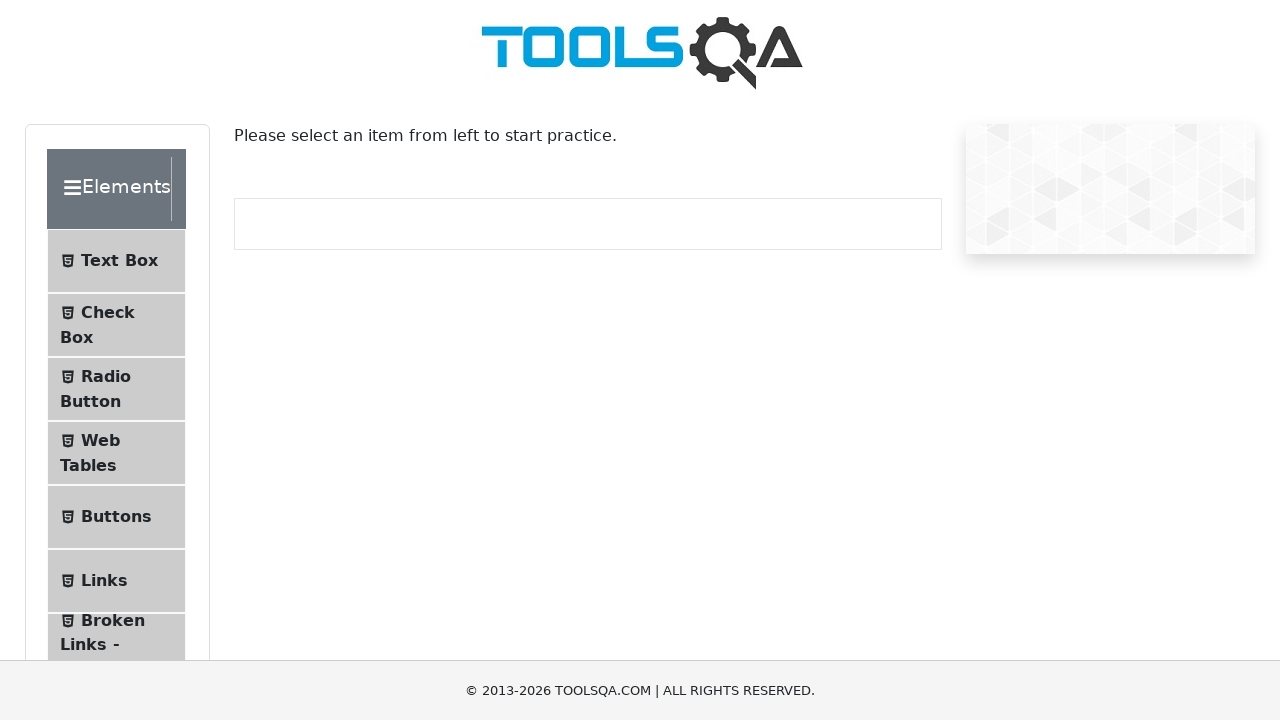

Clicked on Buttons menu item from the sidebar at (116, 517) on div.show:nth-of-type(1) li#item-4
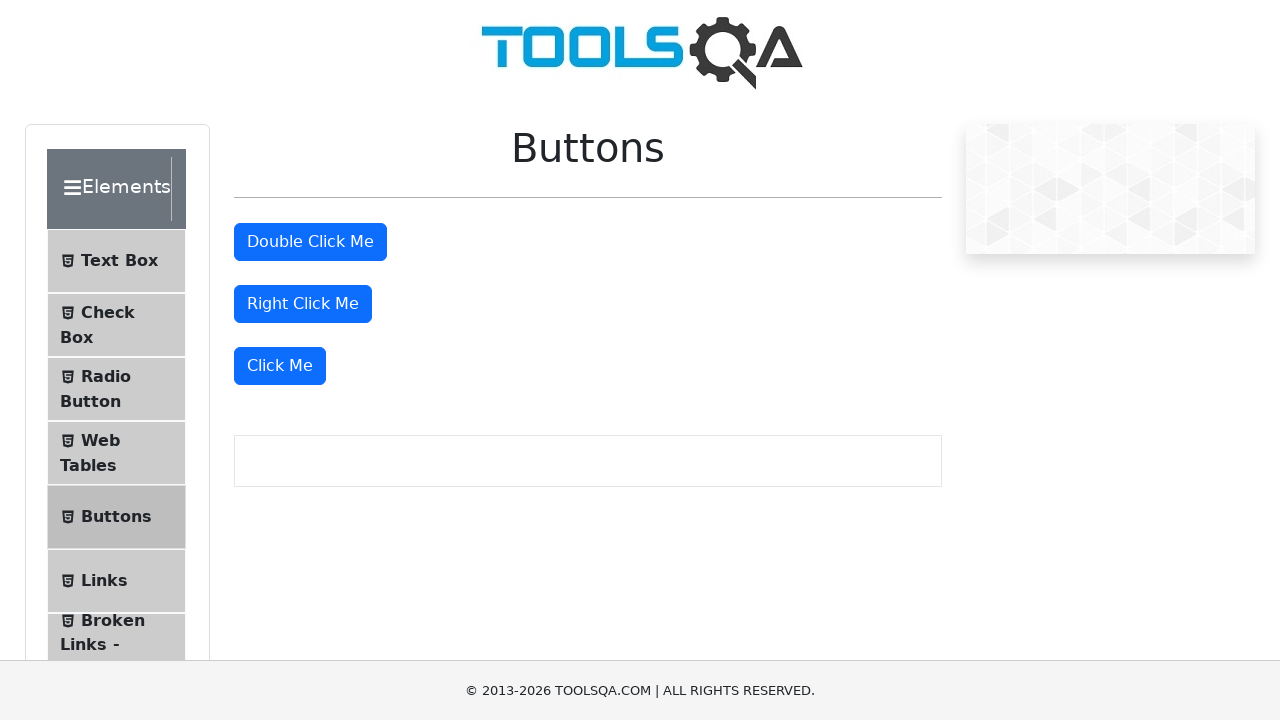

Buttons page header became visible
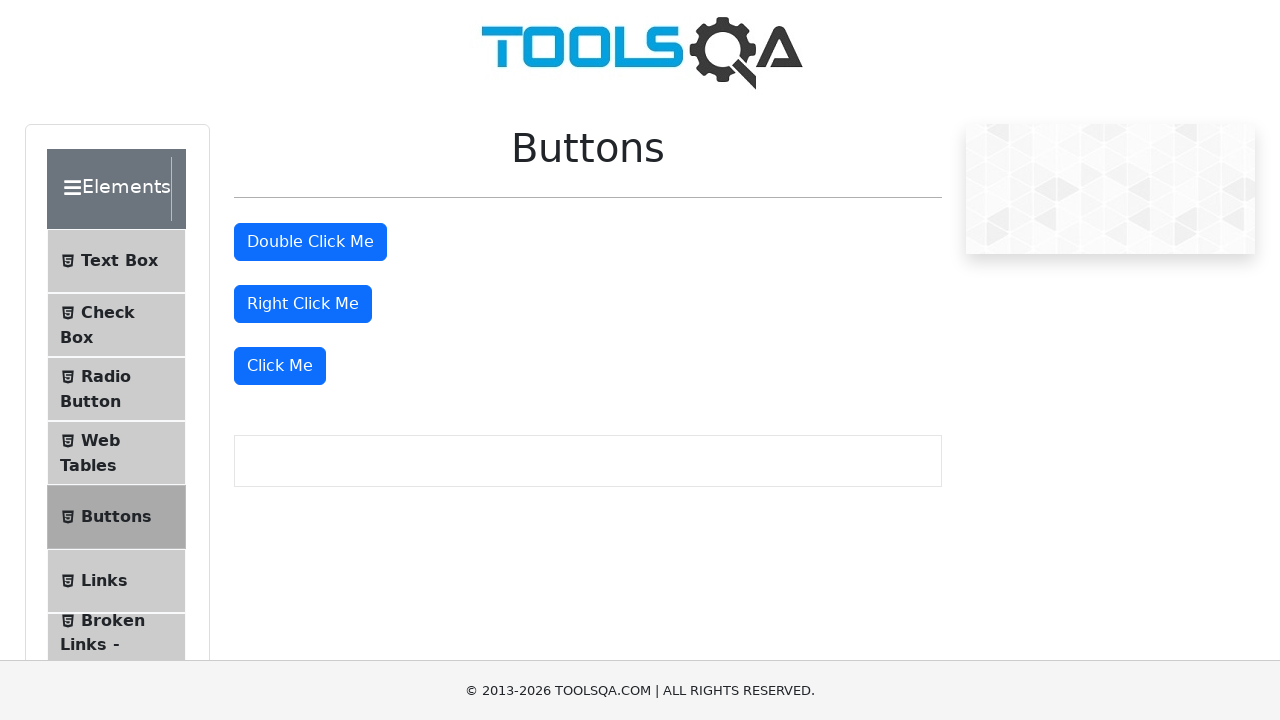

Verified page header is visible
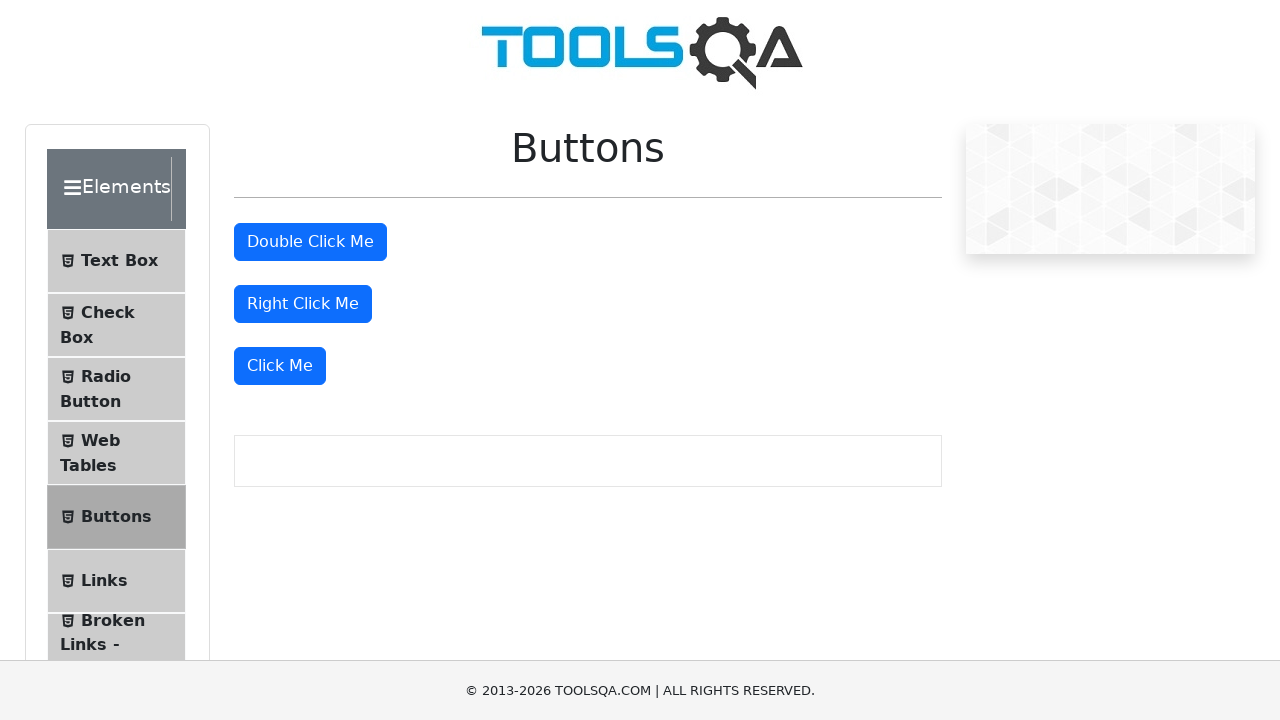

Verified page header displays 'Buttons'
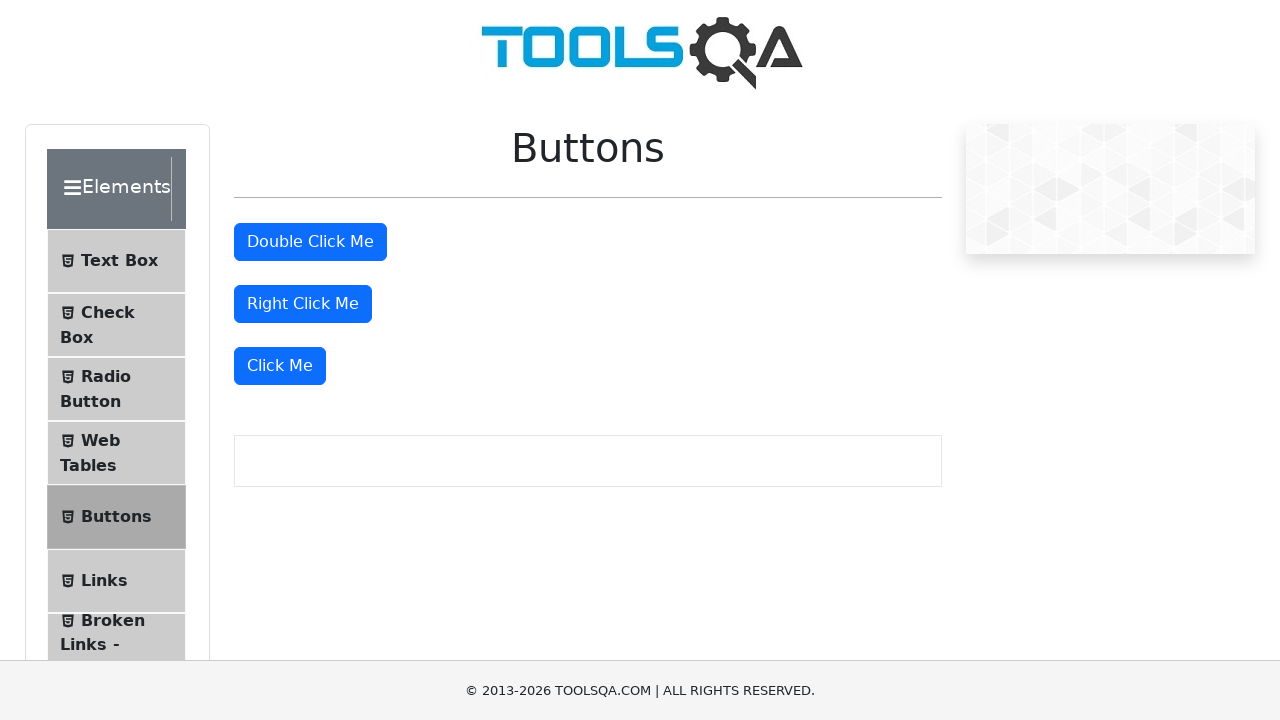

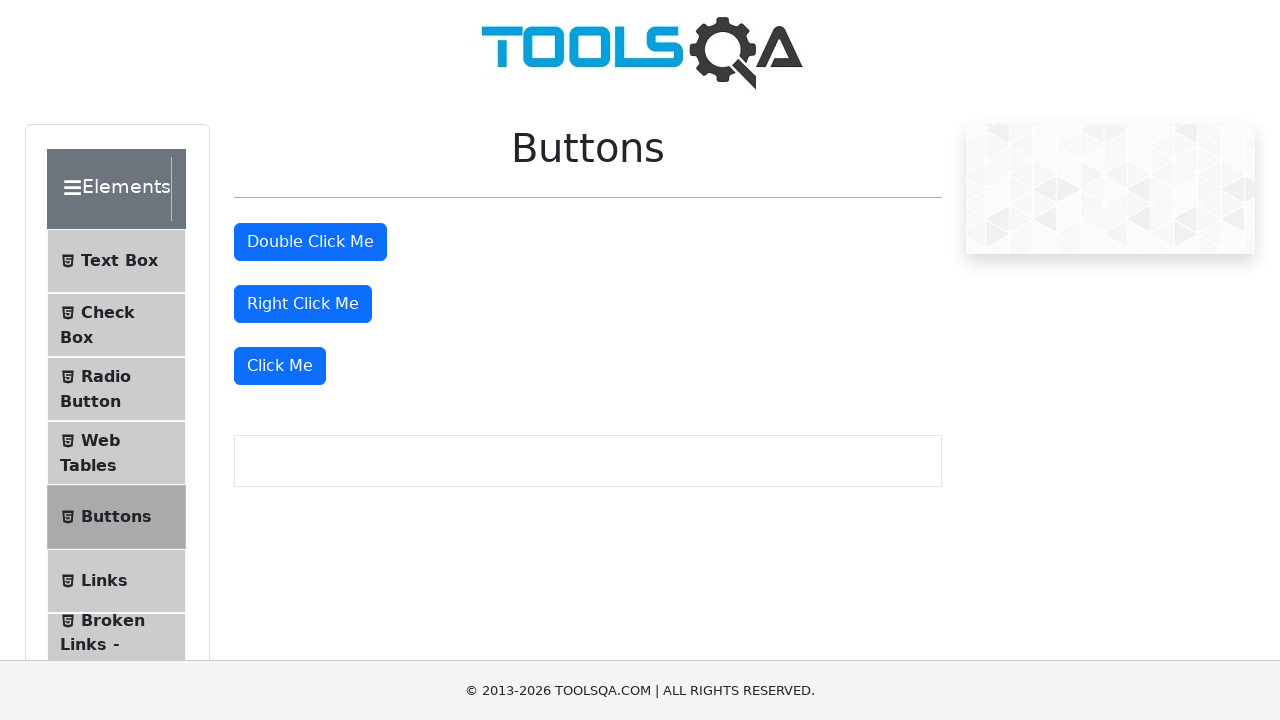